Simple test that navigates to Rahul Shetty Academy website and verifies the page loads by checking the title is present

Starting URL: https://rahulshettyacademy.com

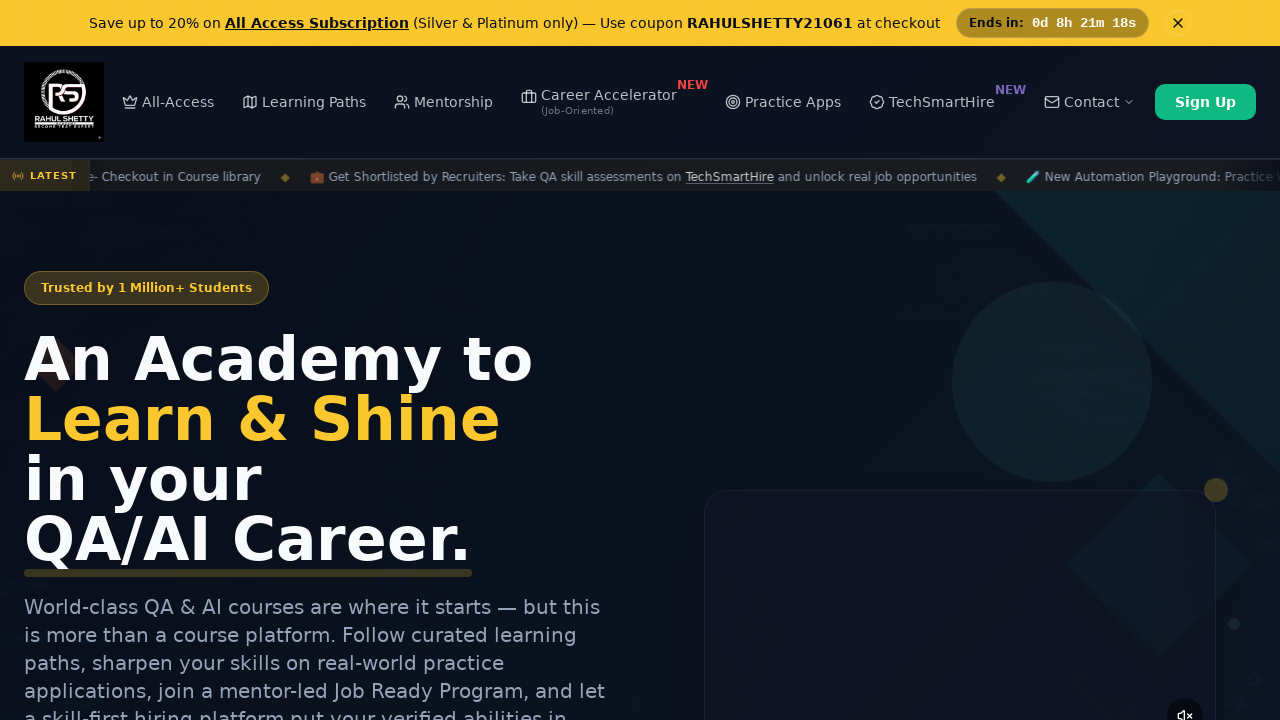

Navigated to Rahul Shetty Academy website
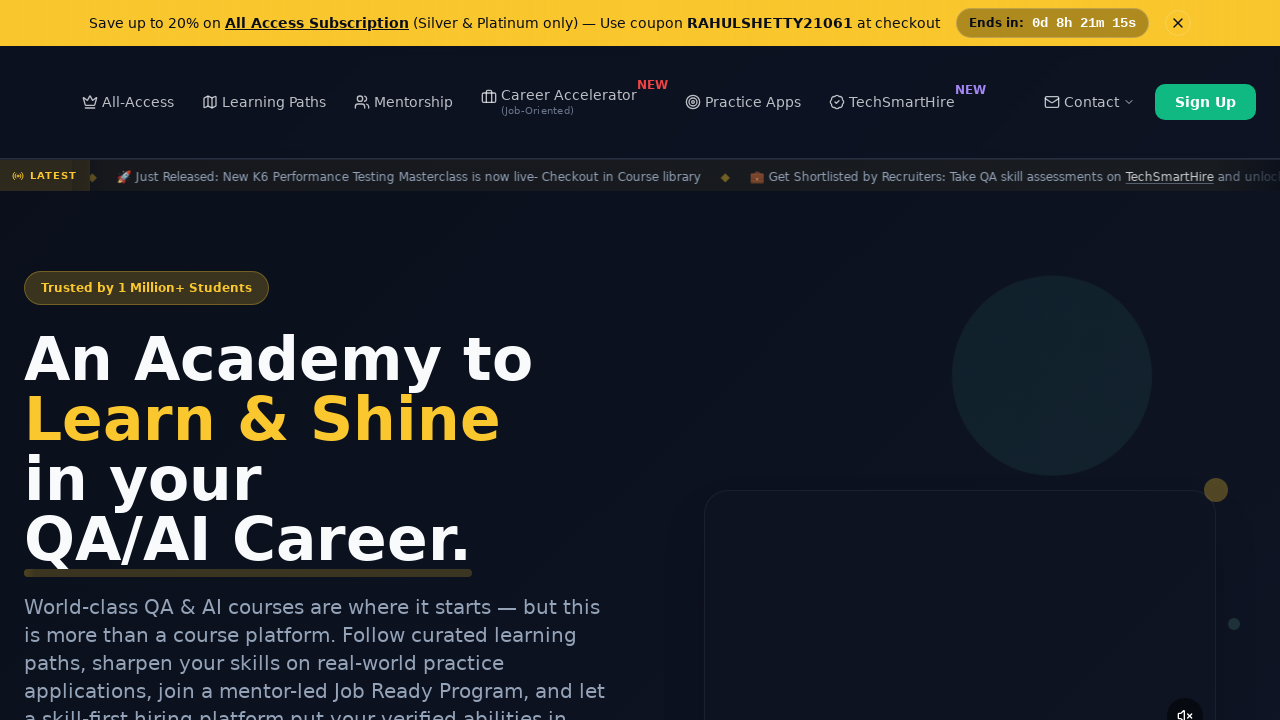

Page DOM content fully loaded
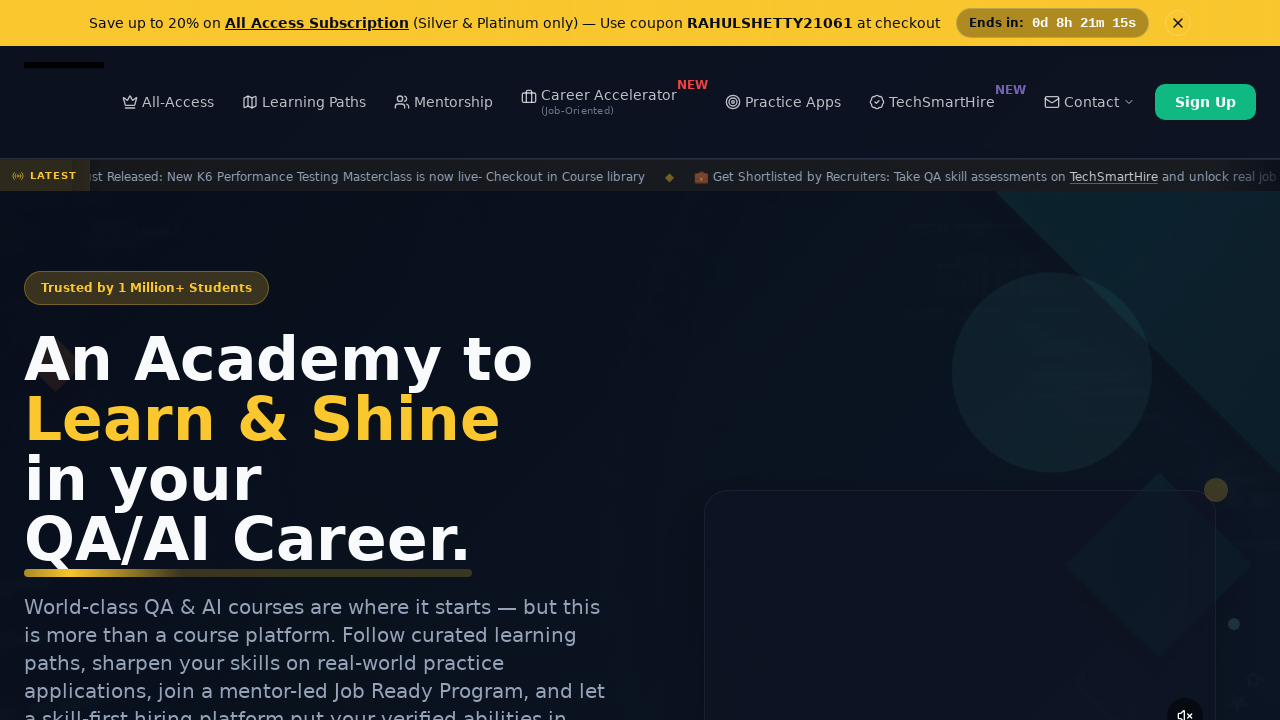

Verified page title is present and not empty
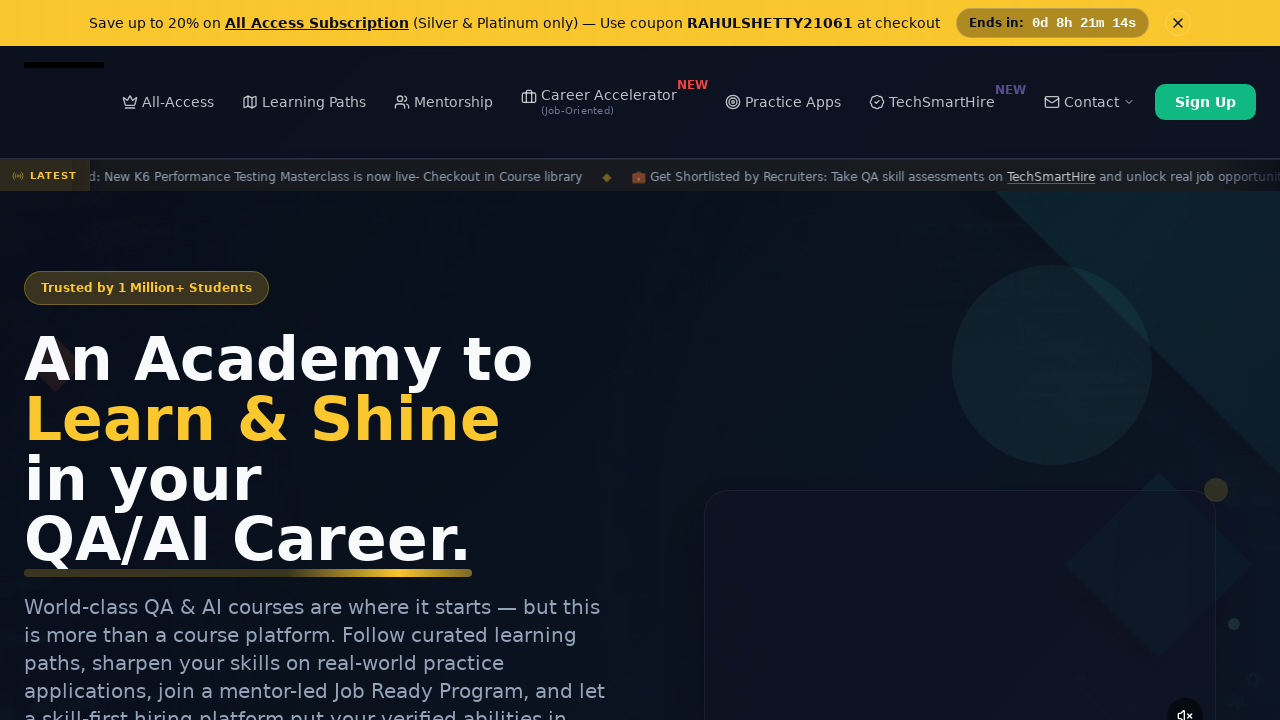

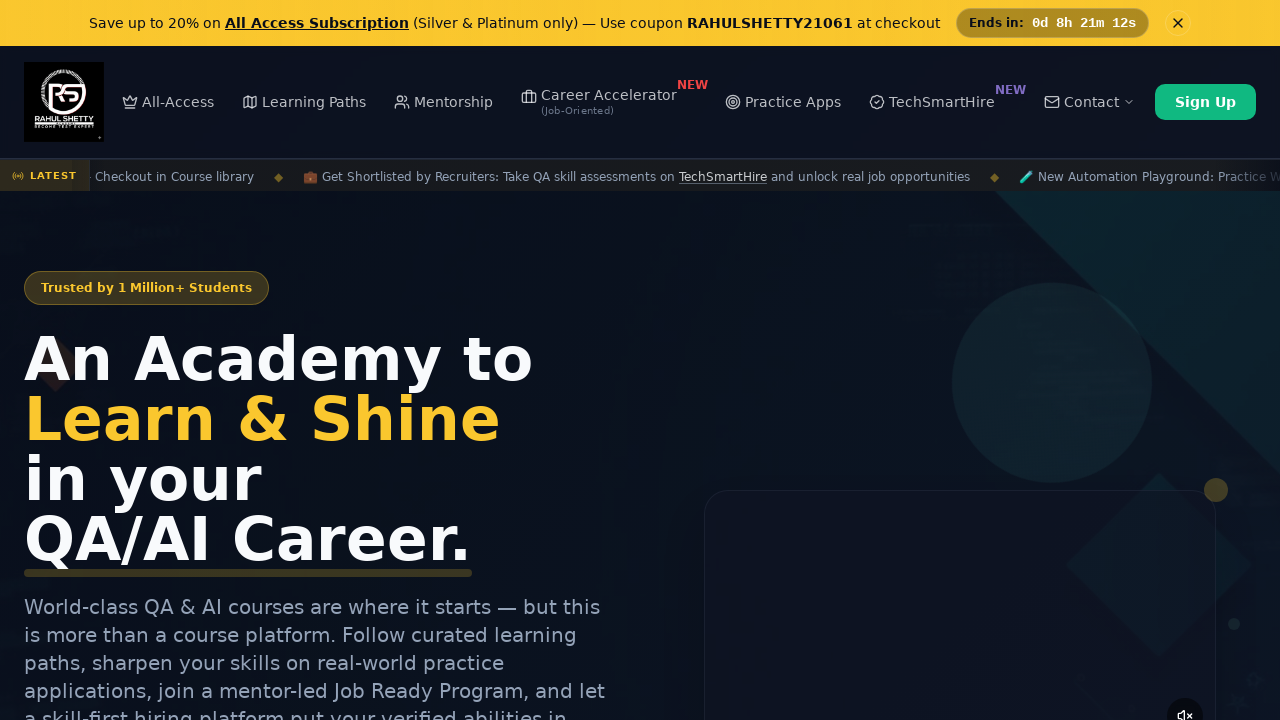